Tests adding specific grocery items (Cucumber, Broccoli, Beetroot) to cart on an e-commerce practice site by finding products by name and clicking their add buttons.

Starting URL: https://rahulshettyacademy.com/seleniumPractise/#/

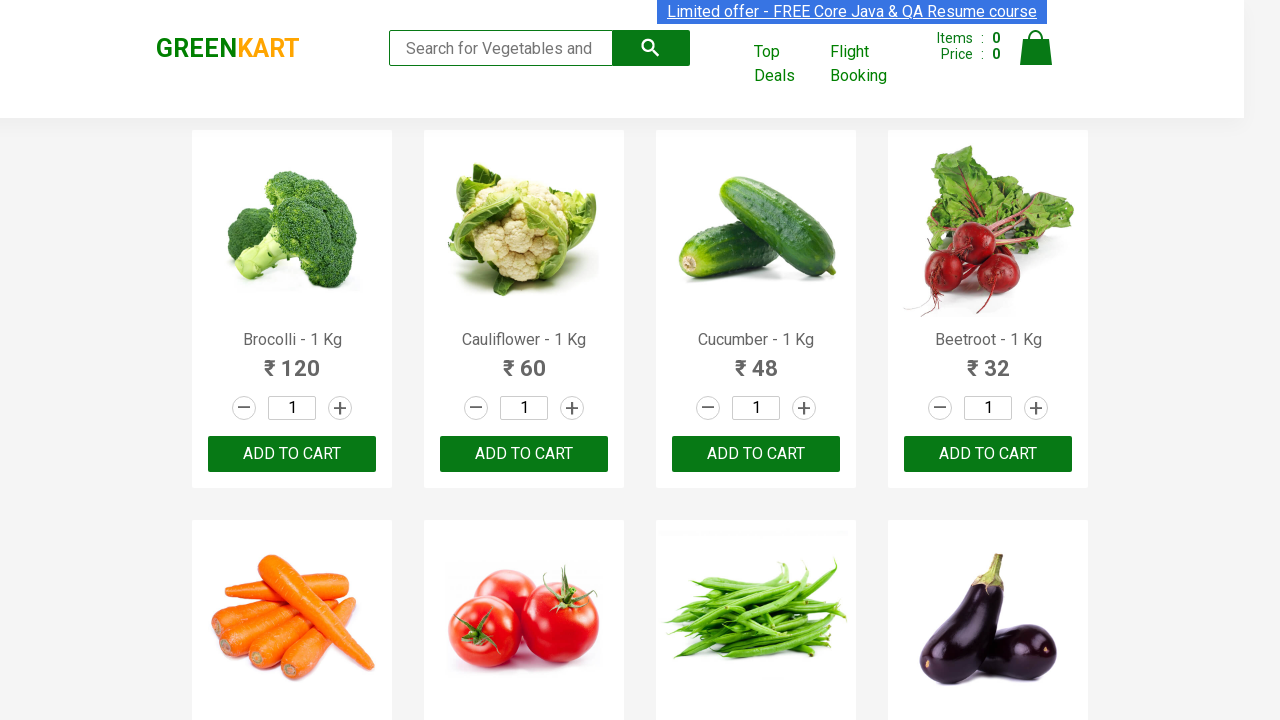

Waited for product names to load on the page
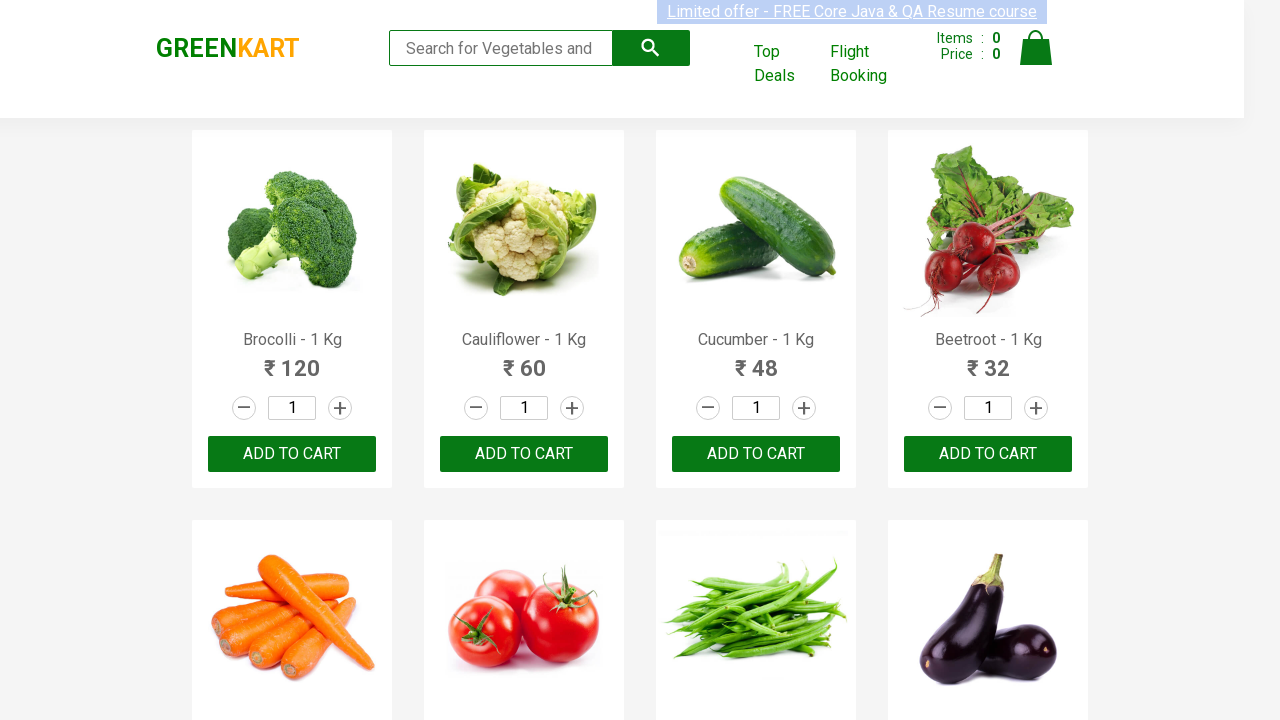

Retrieved all product elements from the page
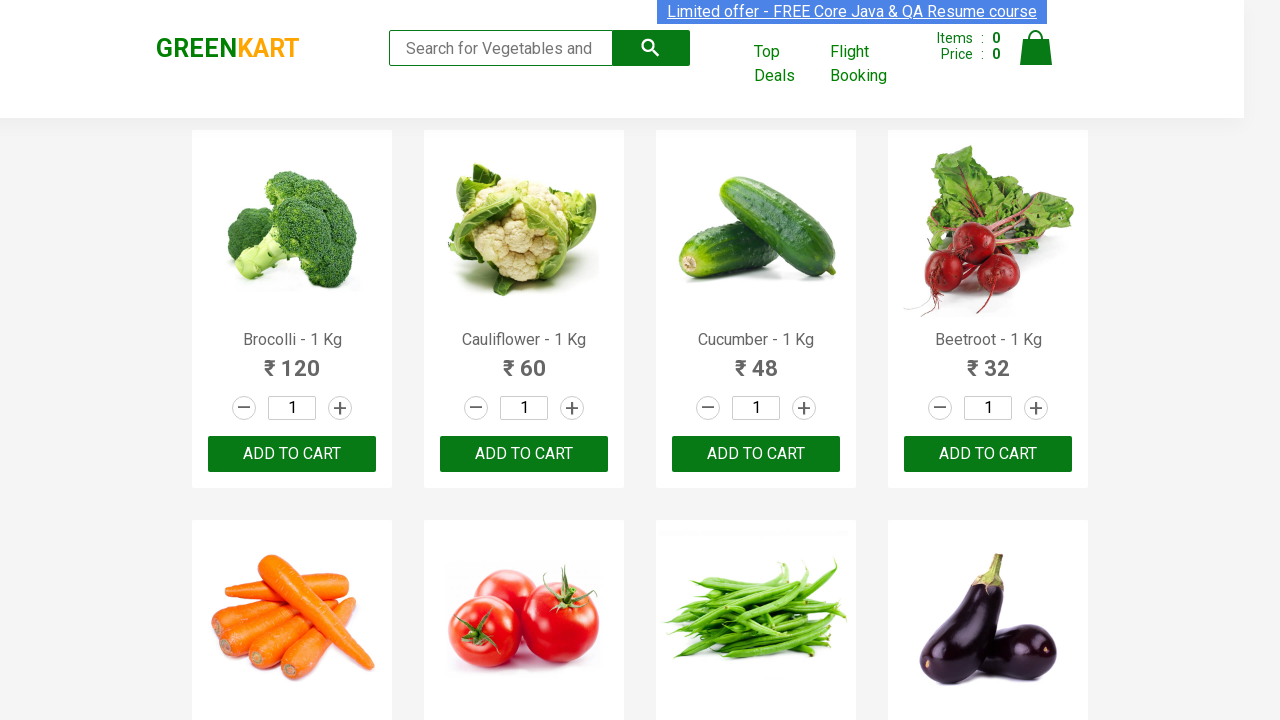

Added Brocolli to cart at (292, 454) on xpath=//div[@class='product-action'] >> nth=0
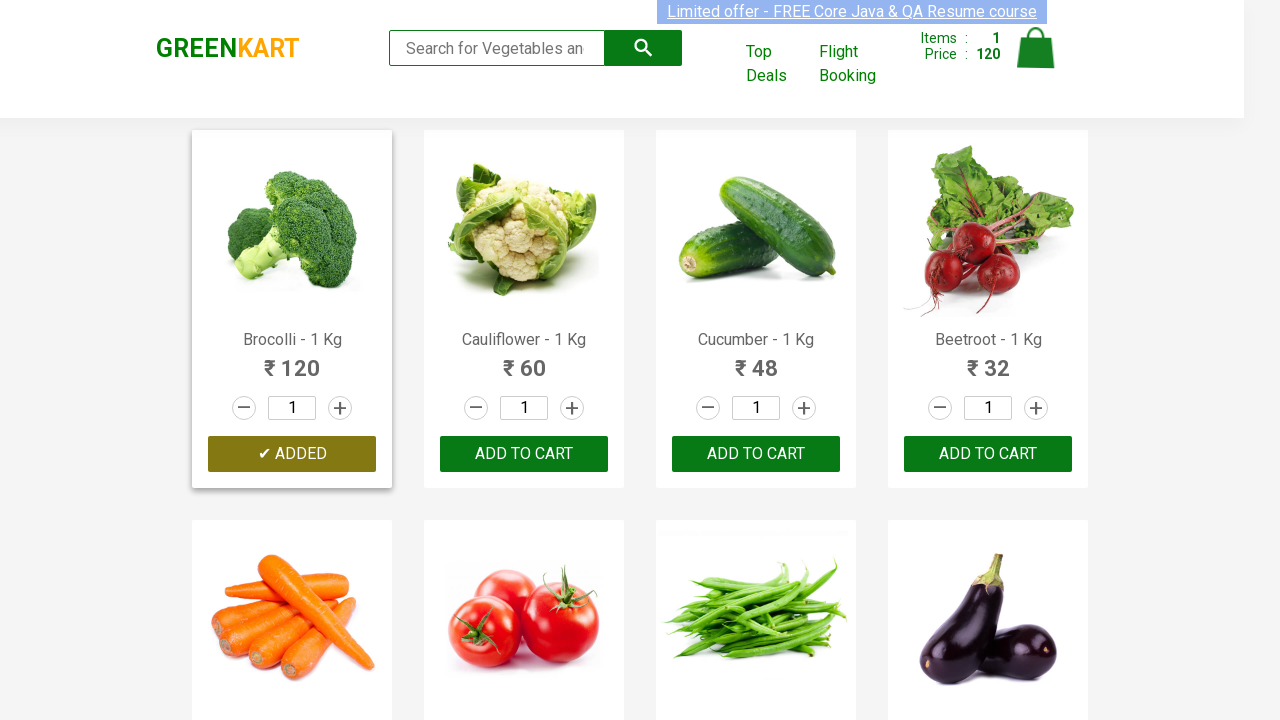

Added Cucumber to cart at (756, 454) on xpath=//div[@class='product-action'] >> nth=2
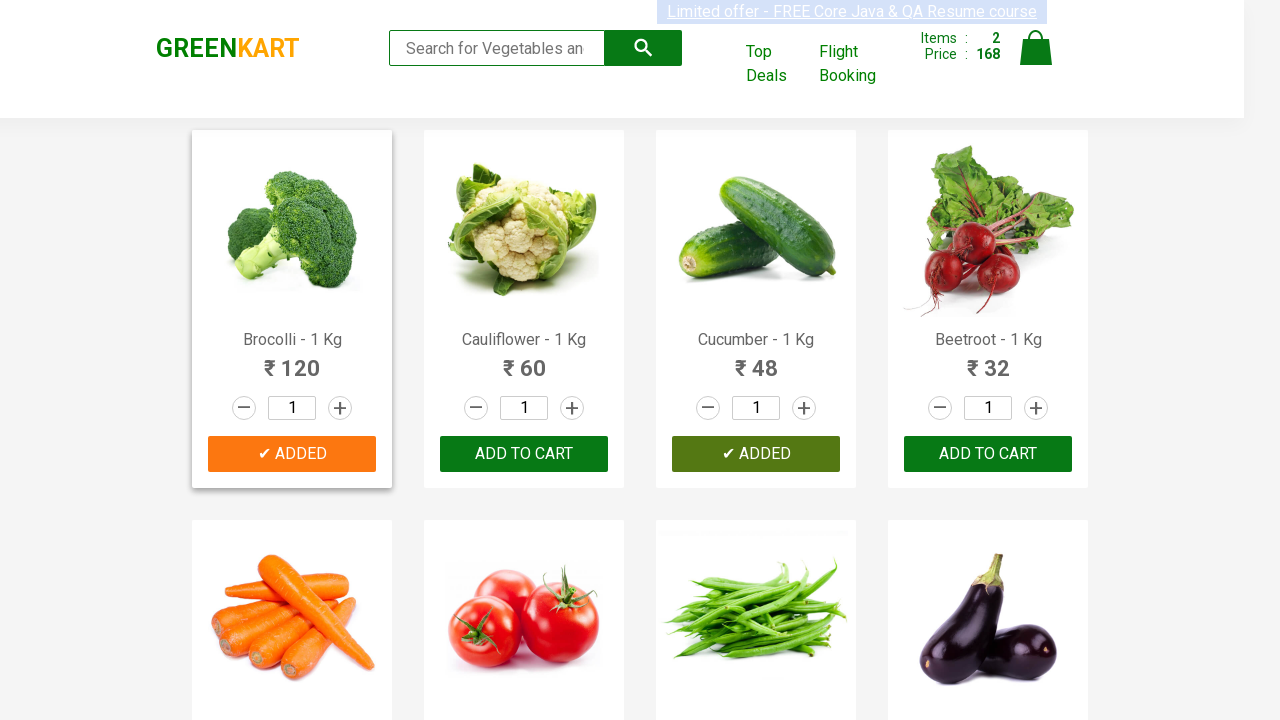

Added Beetroot to cart at (988, 454) on xpath=//div[@class='product-action'] >> nth=3
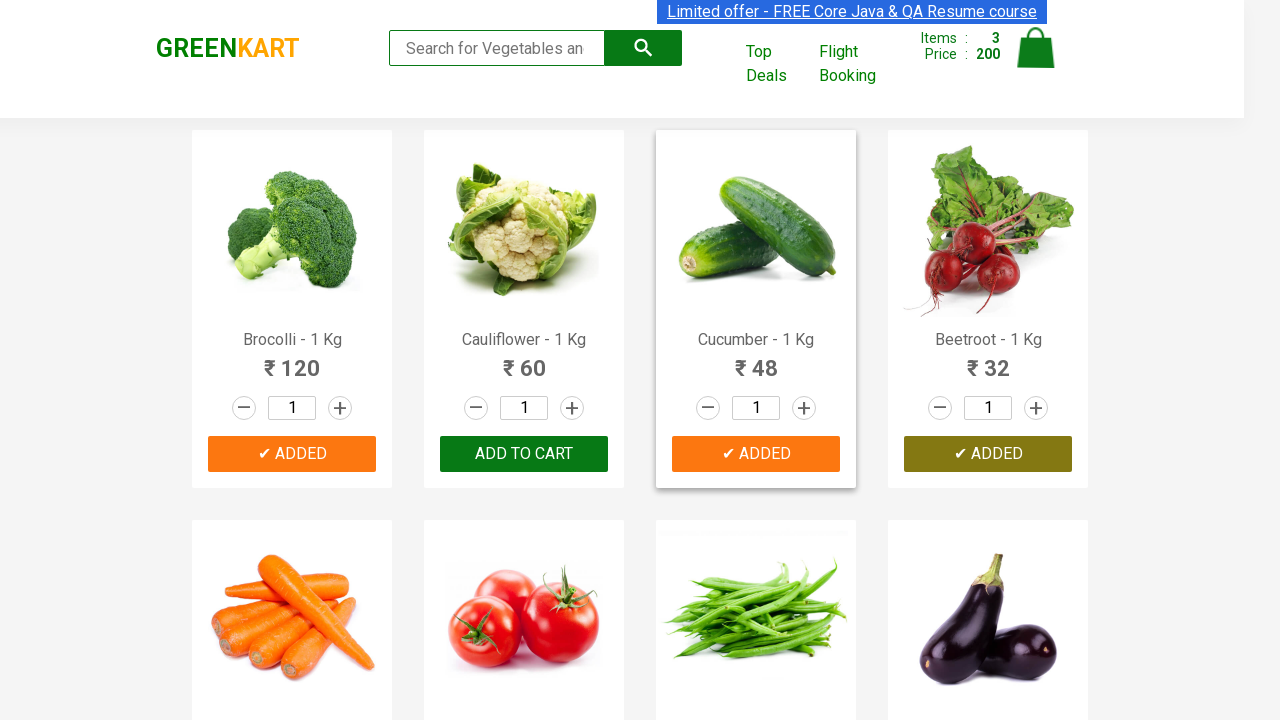

All required items (Cucumber, Brocolli, Beetroot) have been added to cart
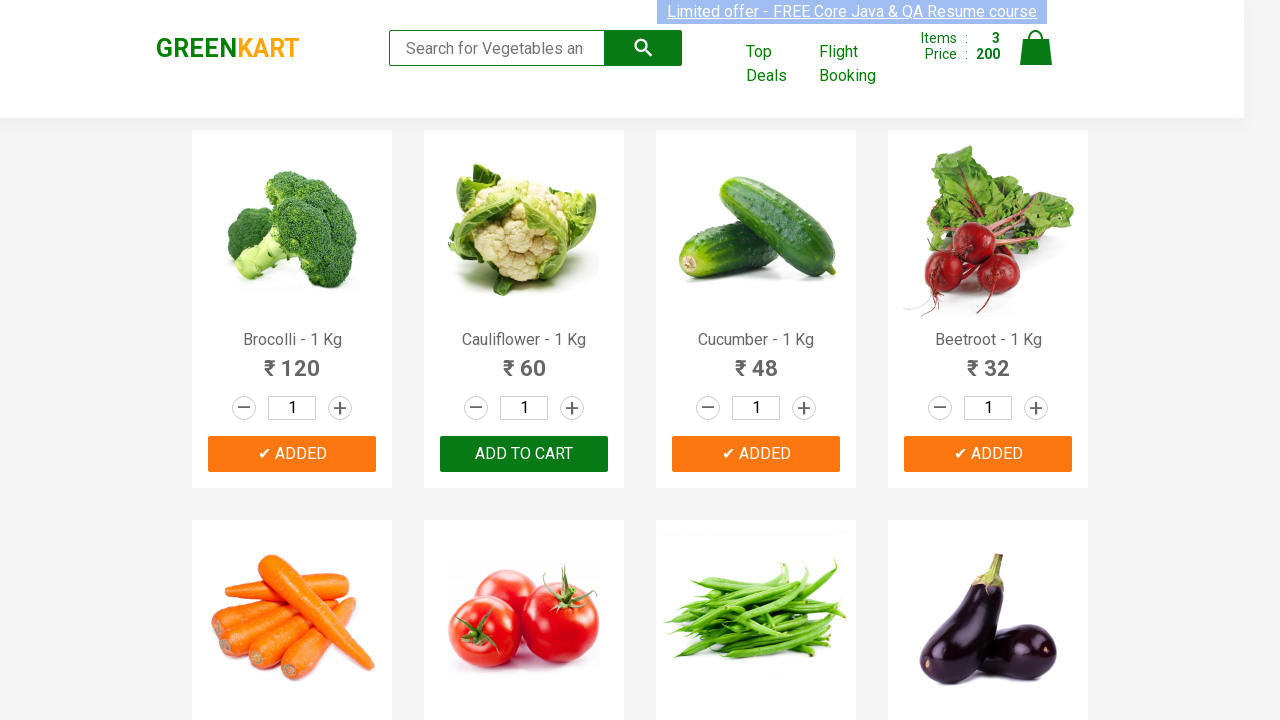

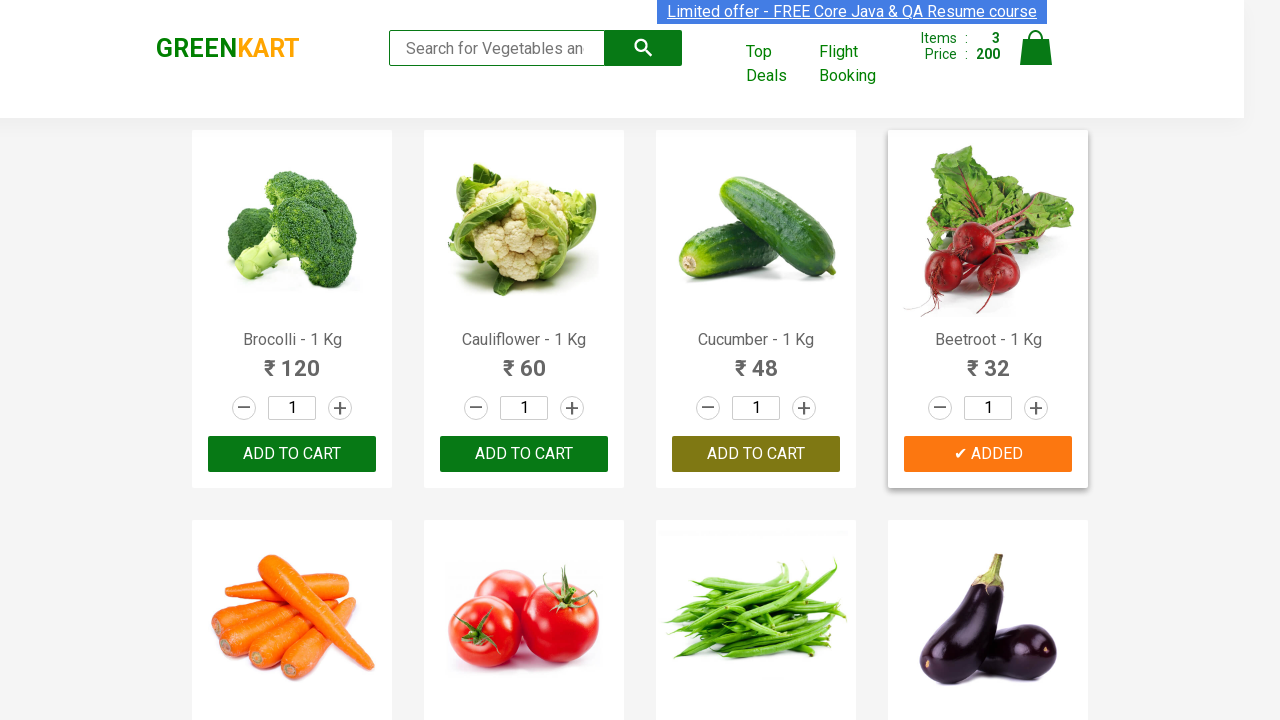